Tests the age form by entering a name and age, submitting the form, and verifying the response message.

Starting URL: https://kristinek.github.io/site/examples/age.html

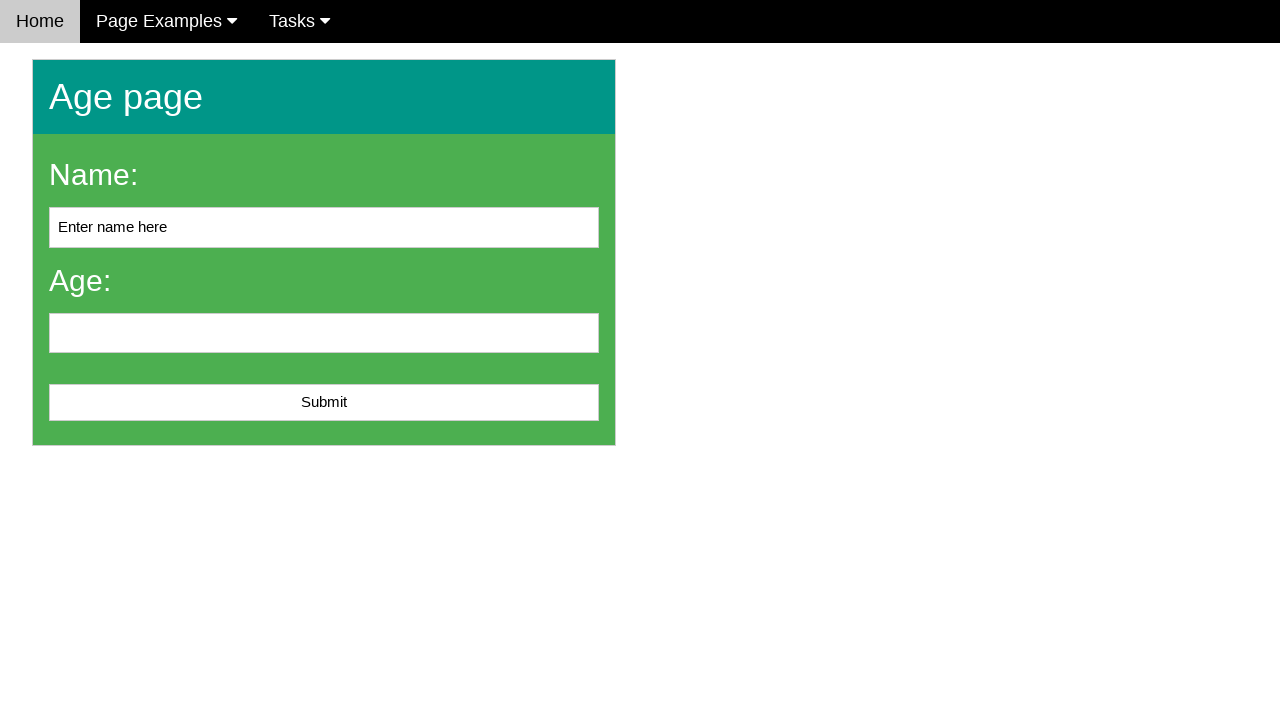

Navigated to age form page
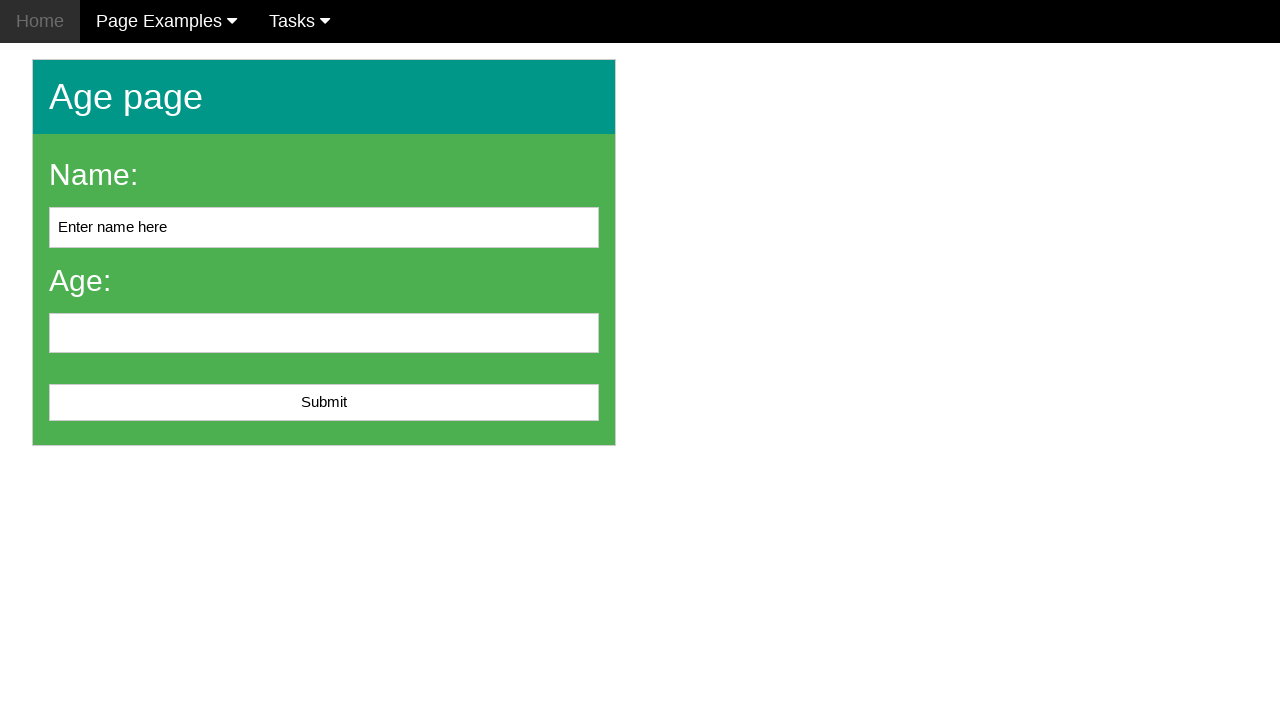

Filled name field with 'John Doe' on #name
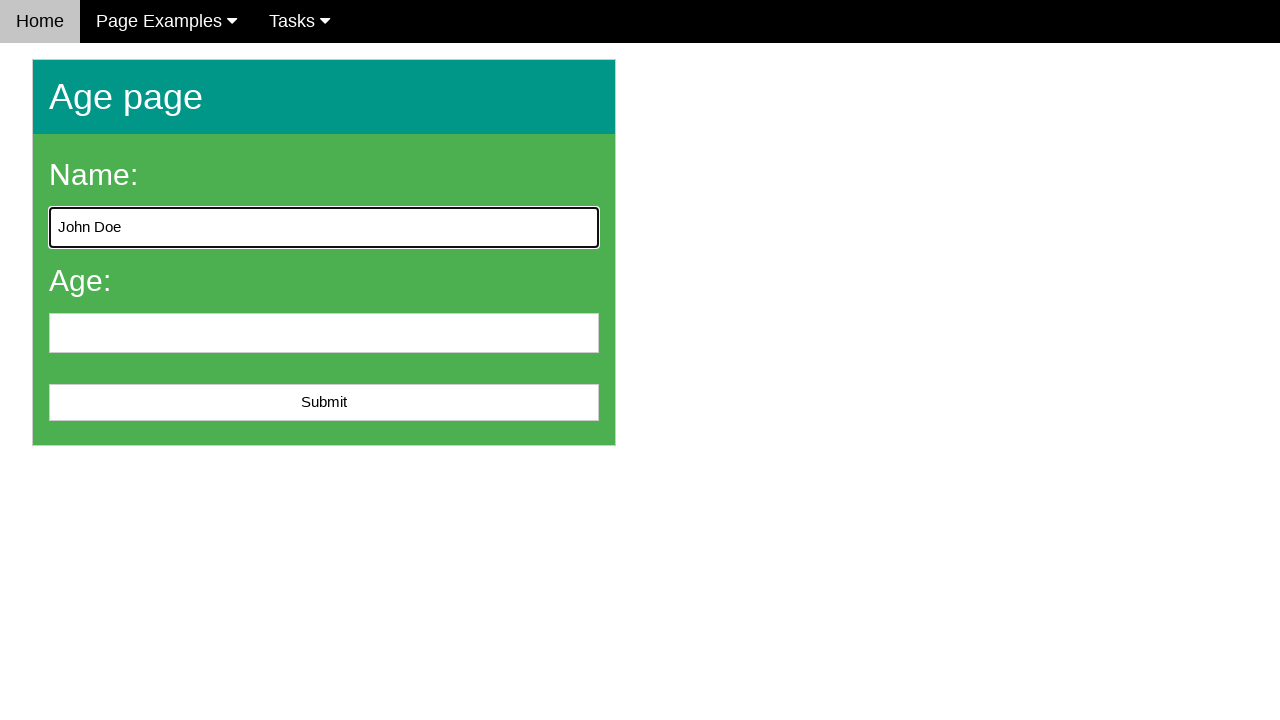

Filled age field with '25' on input[name='age']
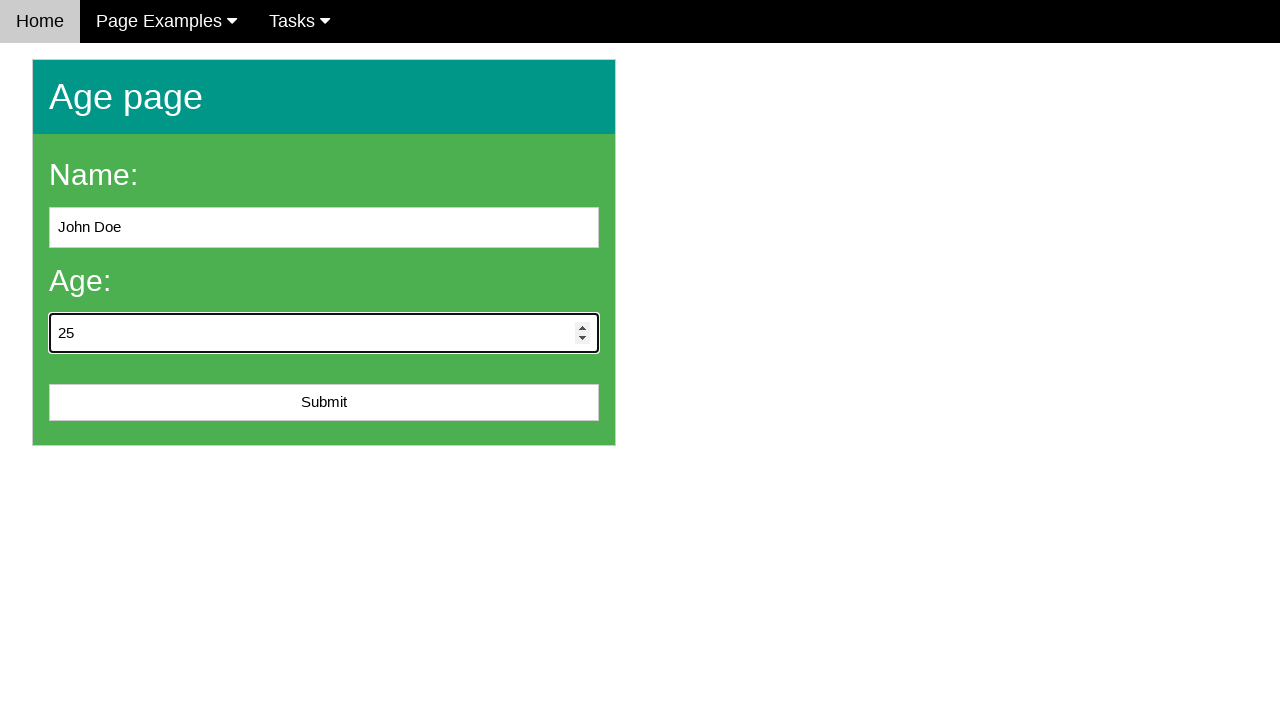

Clicked Submit button to submit the form at (324, 403) on button:text('Submit')
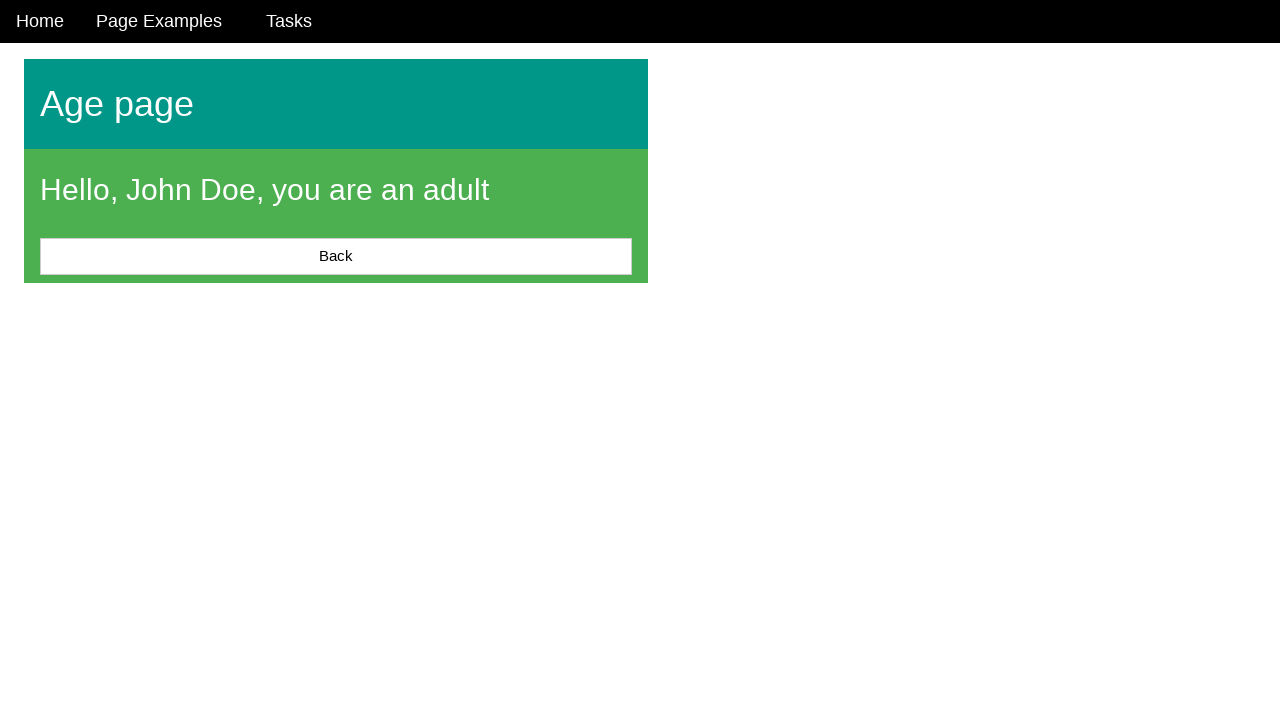

Response message element appeared on the page
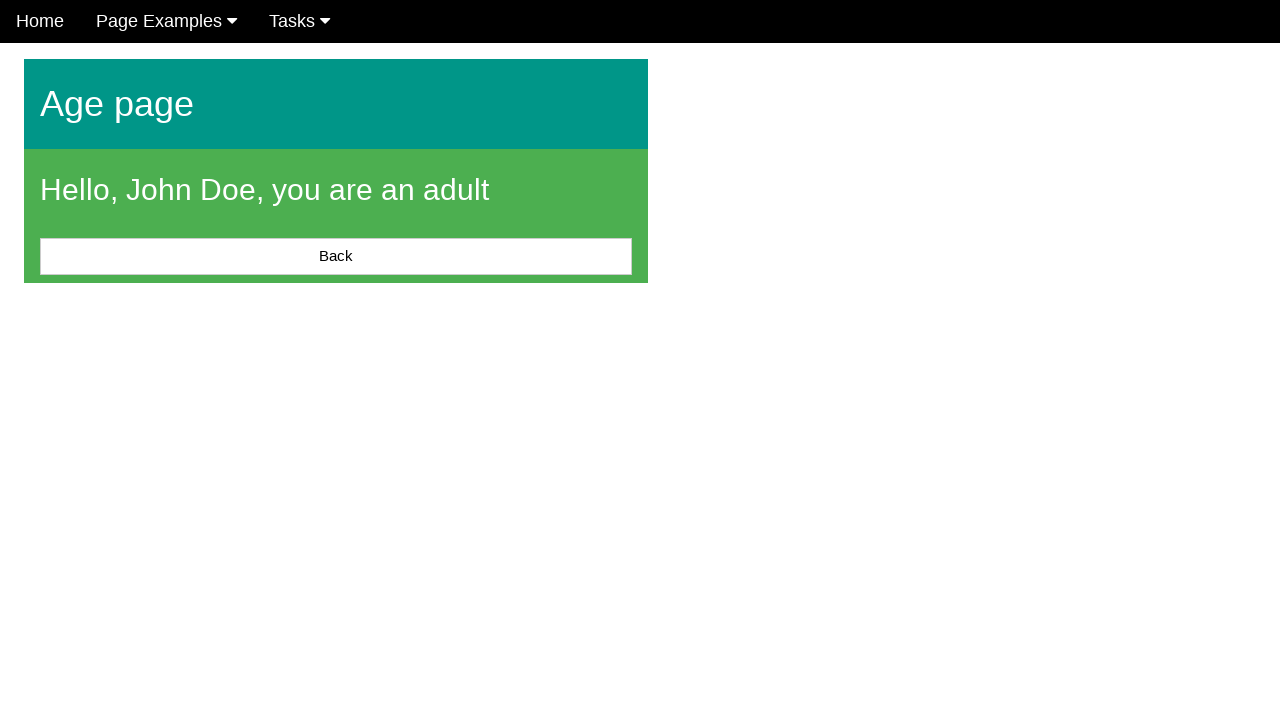

Retrieved response message text: 'Hello, John Doe, you are an adult'
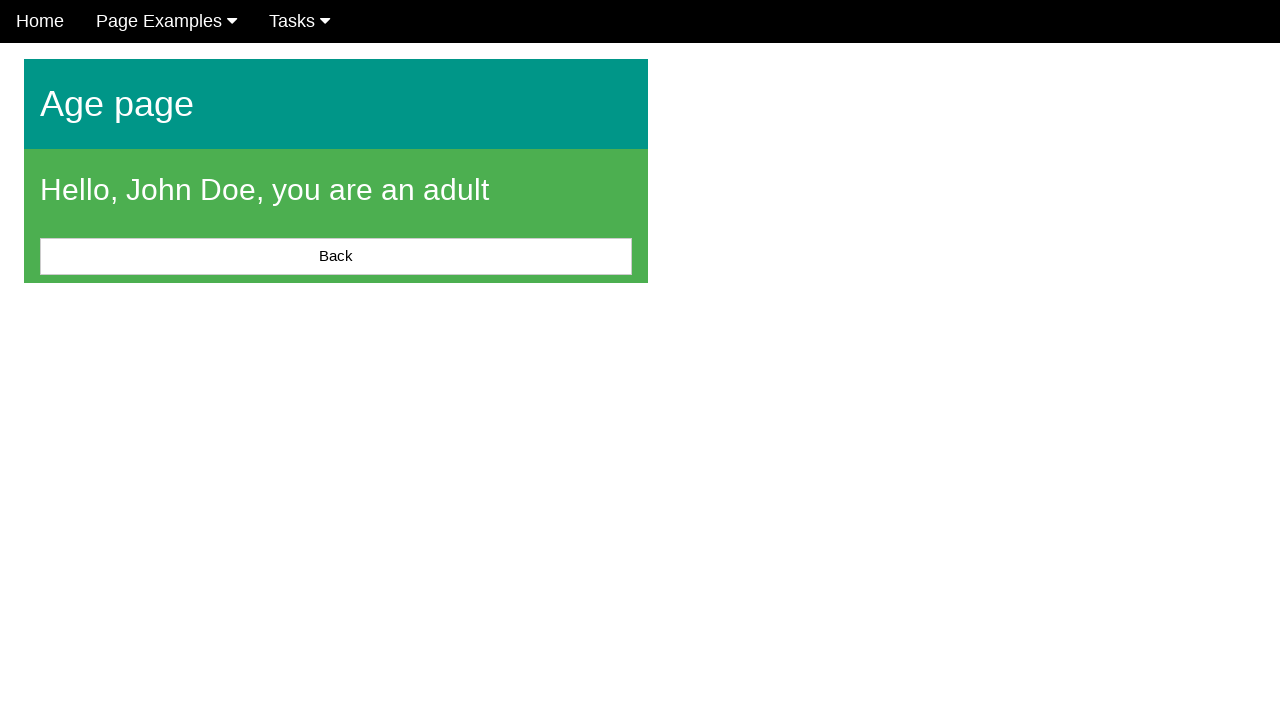

Verified that response message is not empty
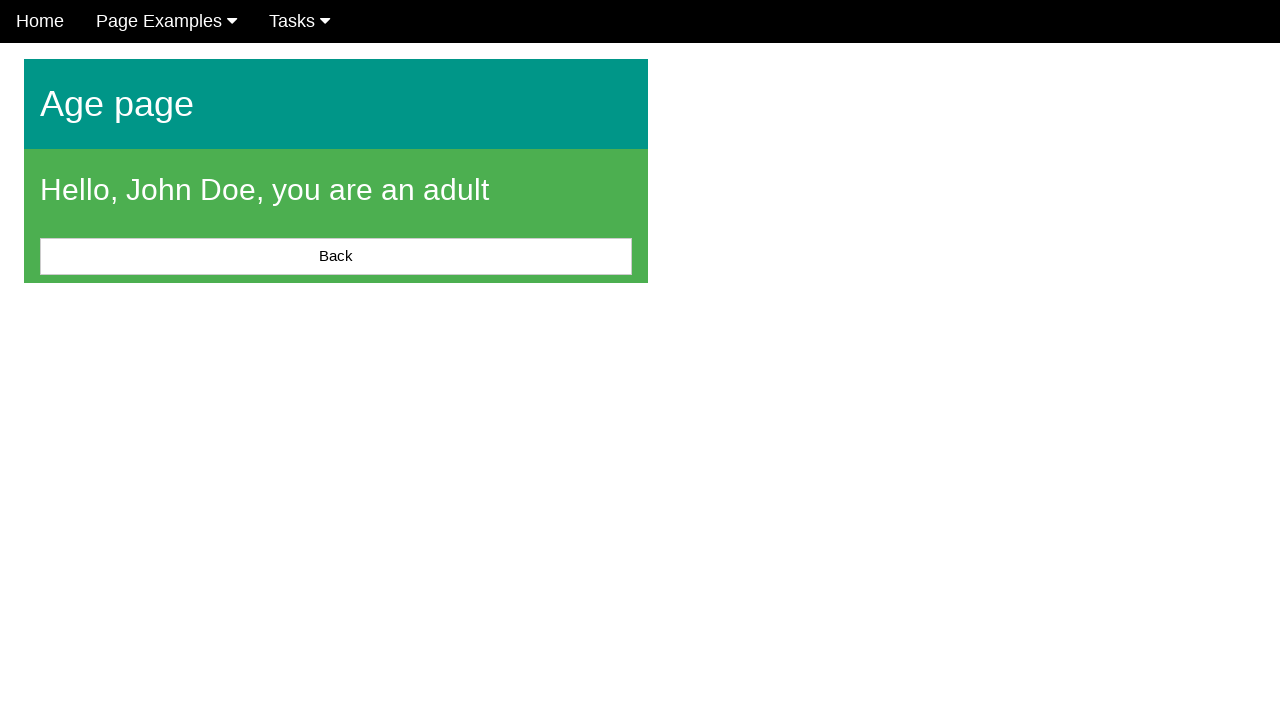

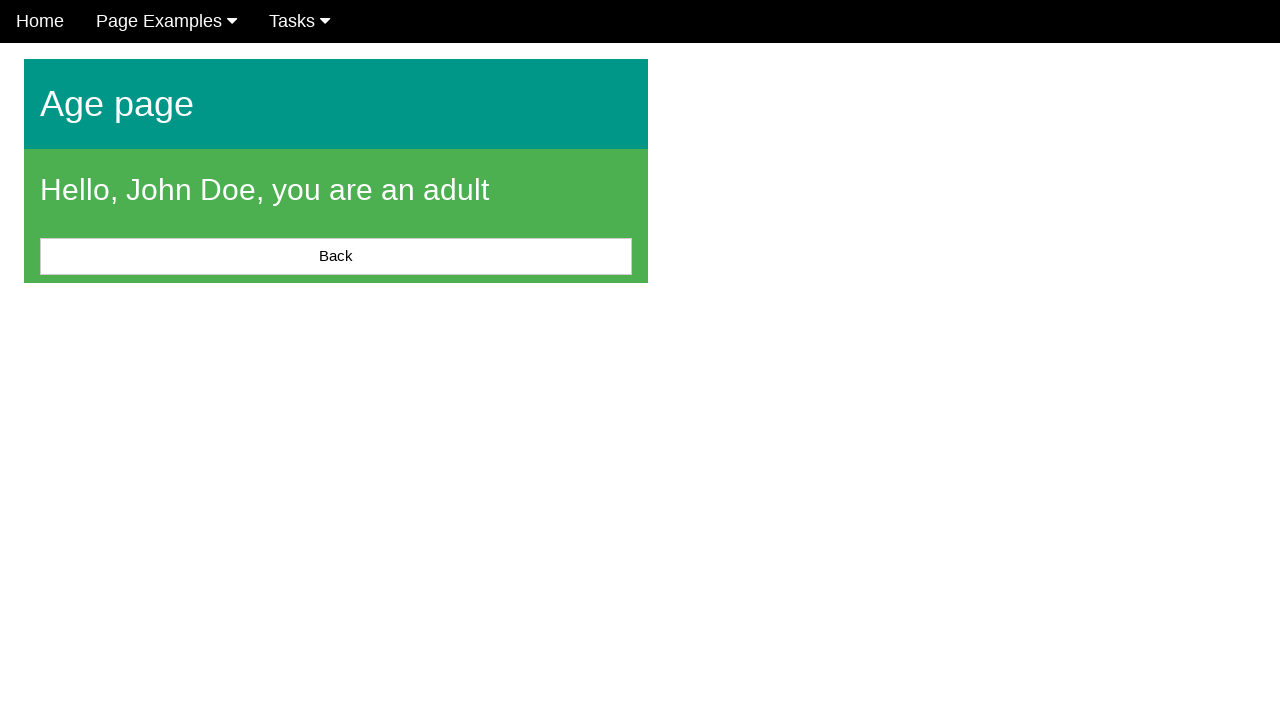